Tests login form with invalid credentials to verify that an appropriate error message is displayed when authentication fails

Starting URL: https://www.saucedemo.com/

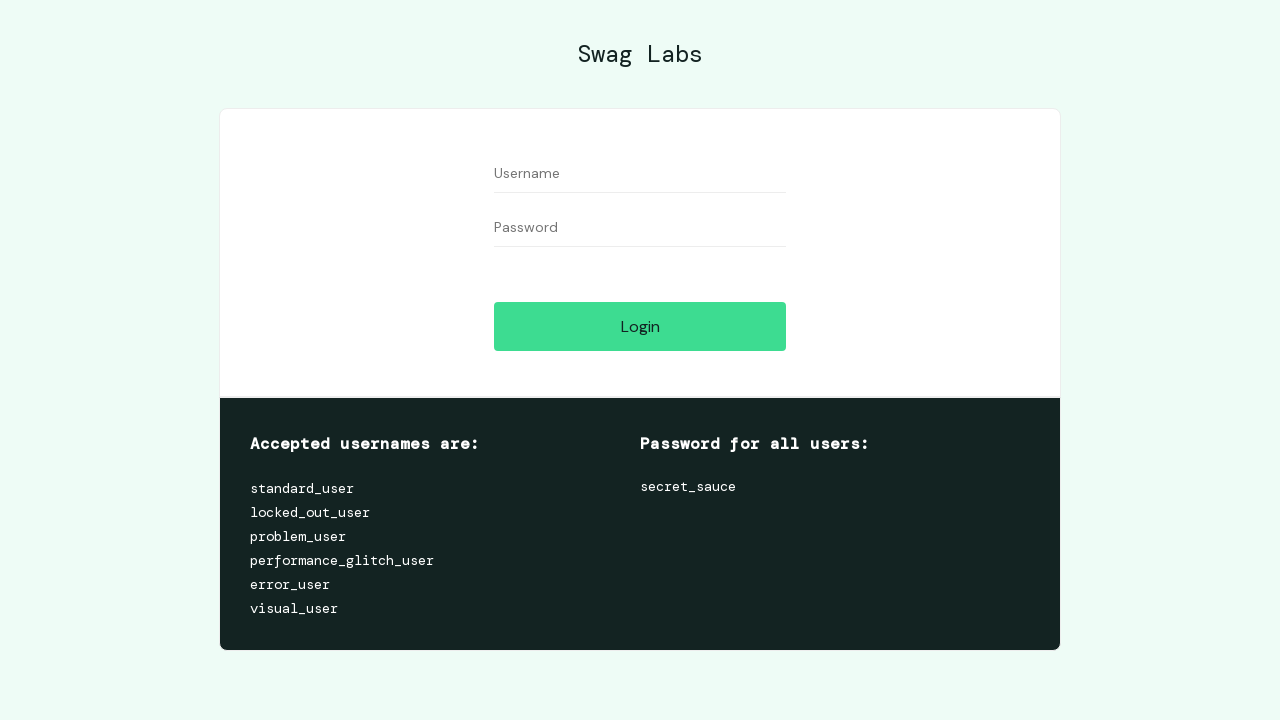

Filled username field with 'invalid_user' on #user-name
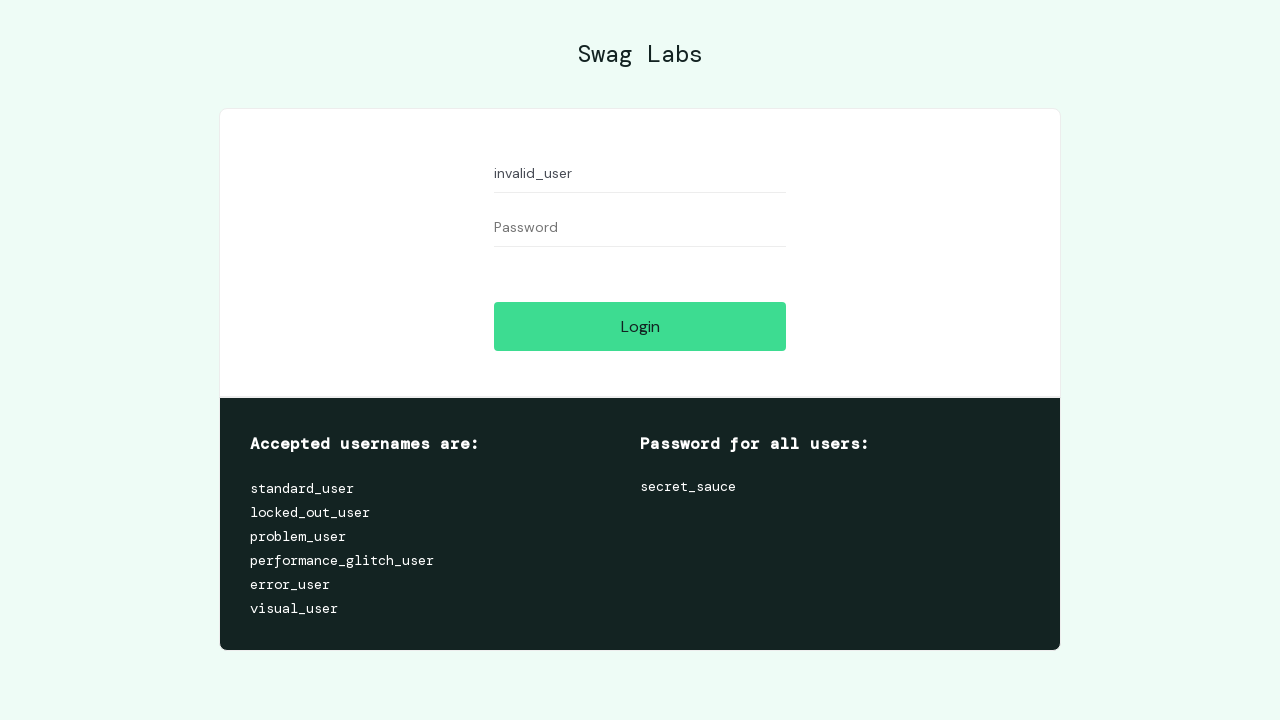

Filled password field with 'wrong_password' on #password
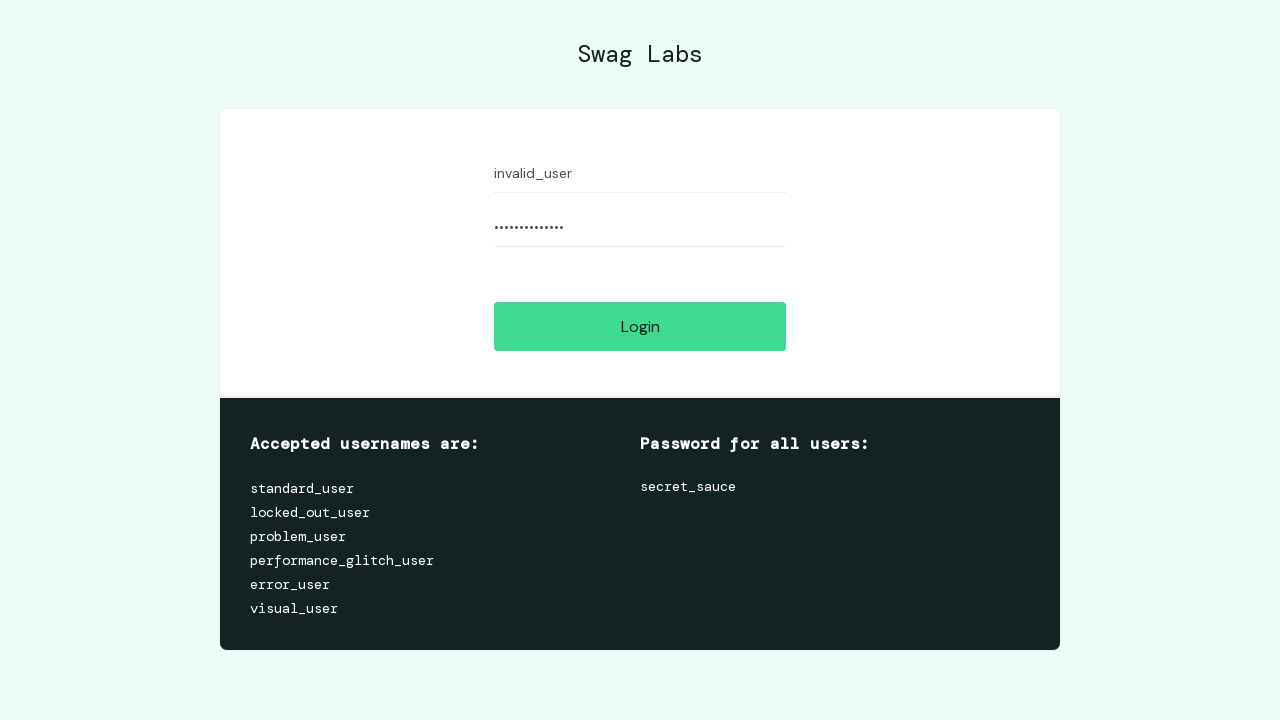

Clicked login button at (640, 326) on #login-button
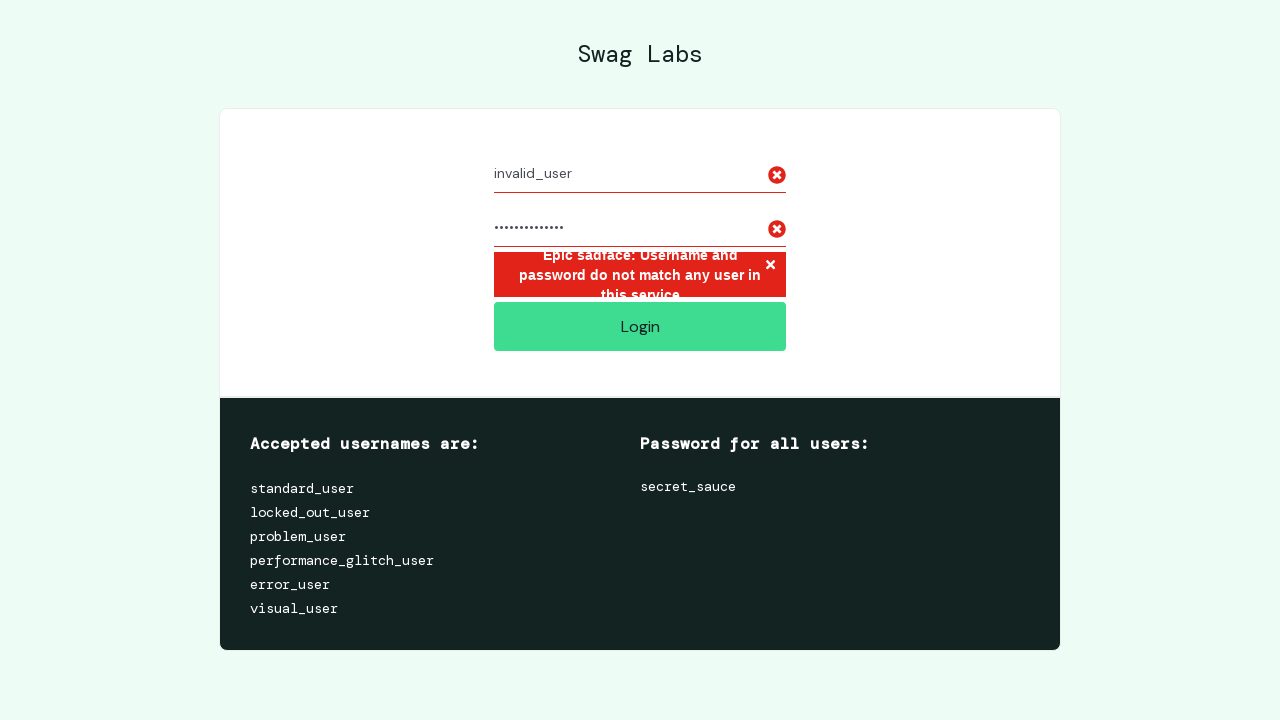

Error message appeared indicating authentication failure
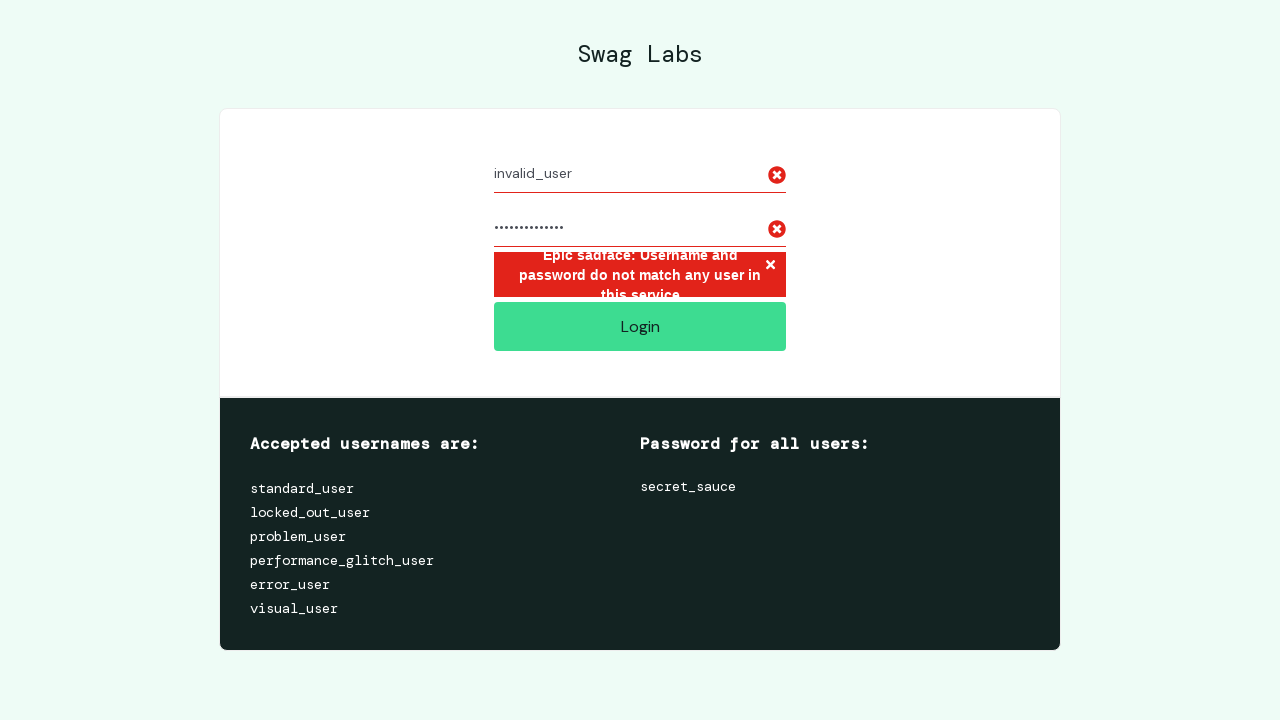

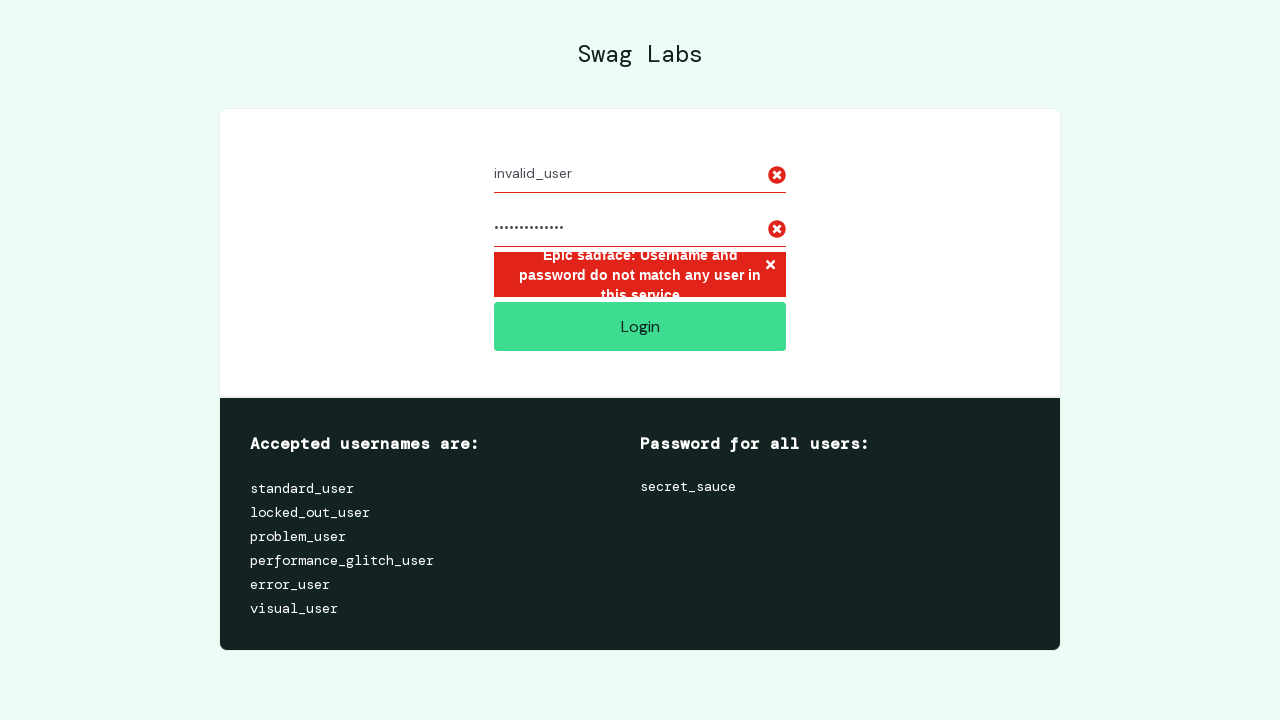